Verifies Samsung Galaxy S6 product details on demoblaze.com by clicking on the product, then checking the product title is correct, price shows "$360 *includes tax", and the add to cart button is visible.

Starting URL: https://demoblaze.com/

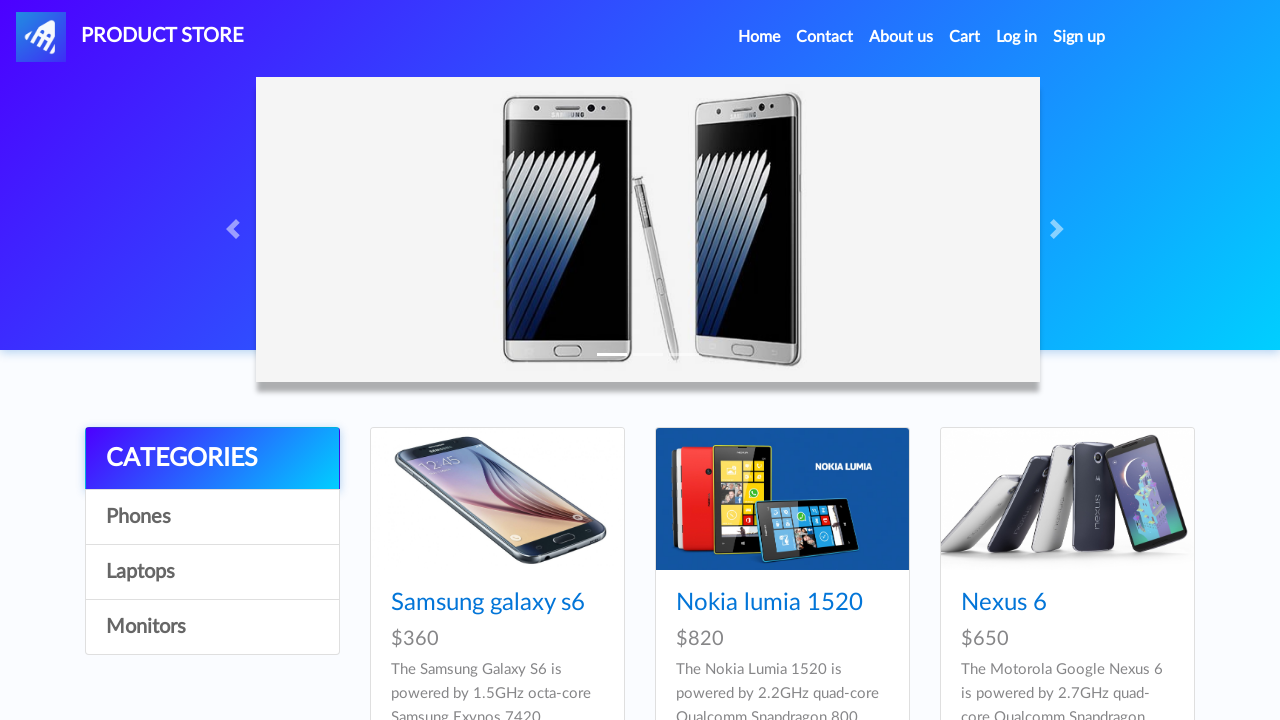

Clicked on Samsung Galaxy S6 product link at (488, 603) on a:has-text('Samsung galaxy s6')
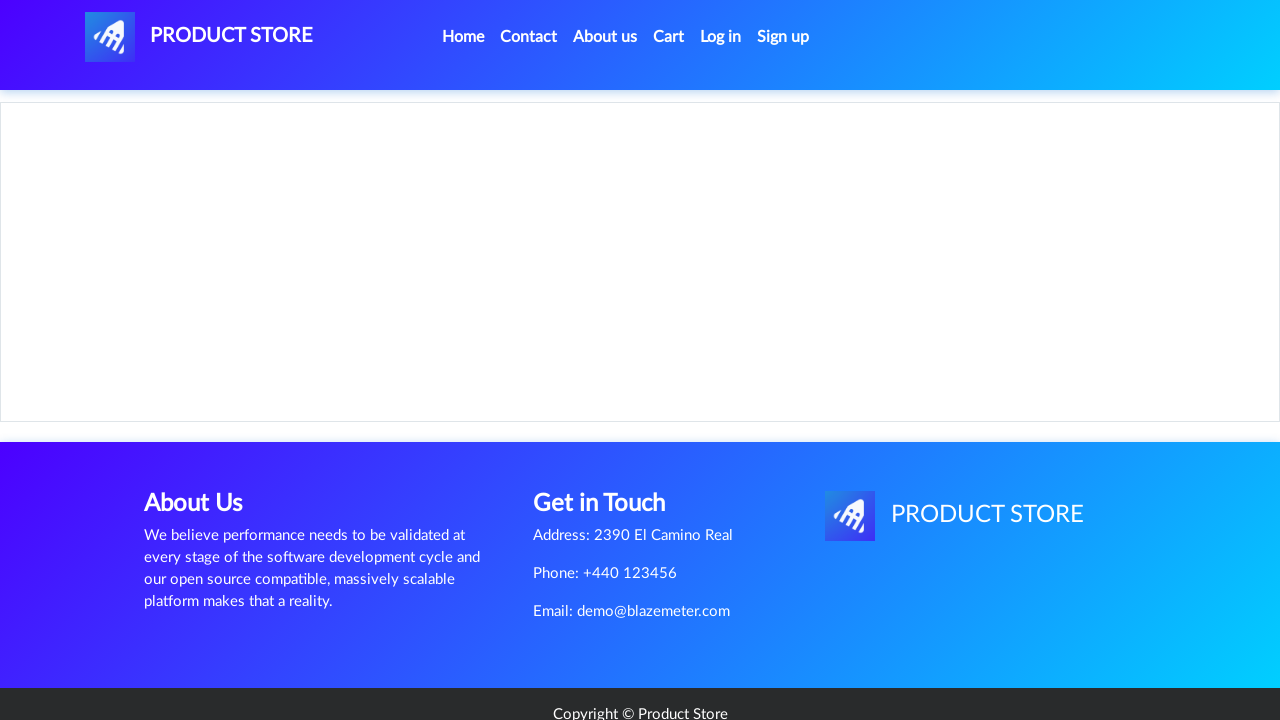

Product details page loaded with Samsung Galaxy S6 title
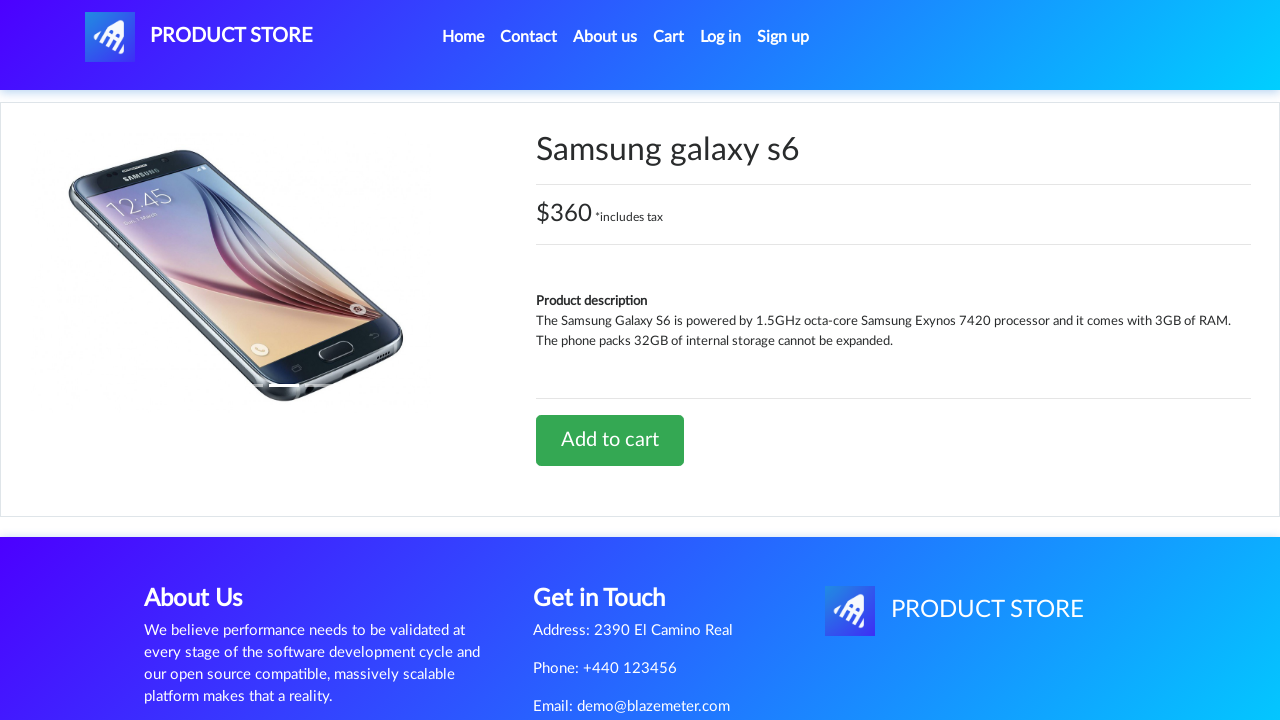

Retrieved product title: Samsung galaxy s6
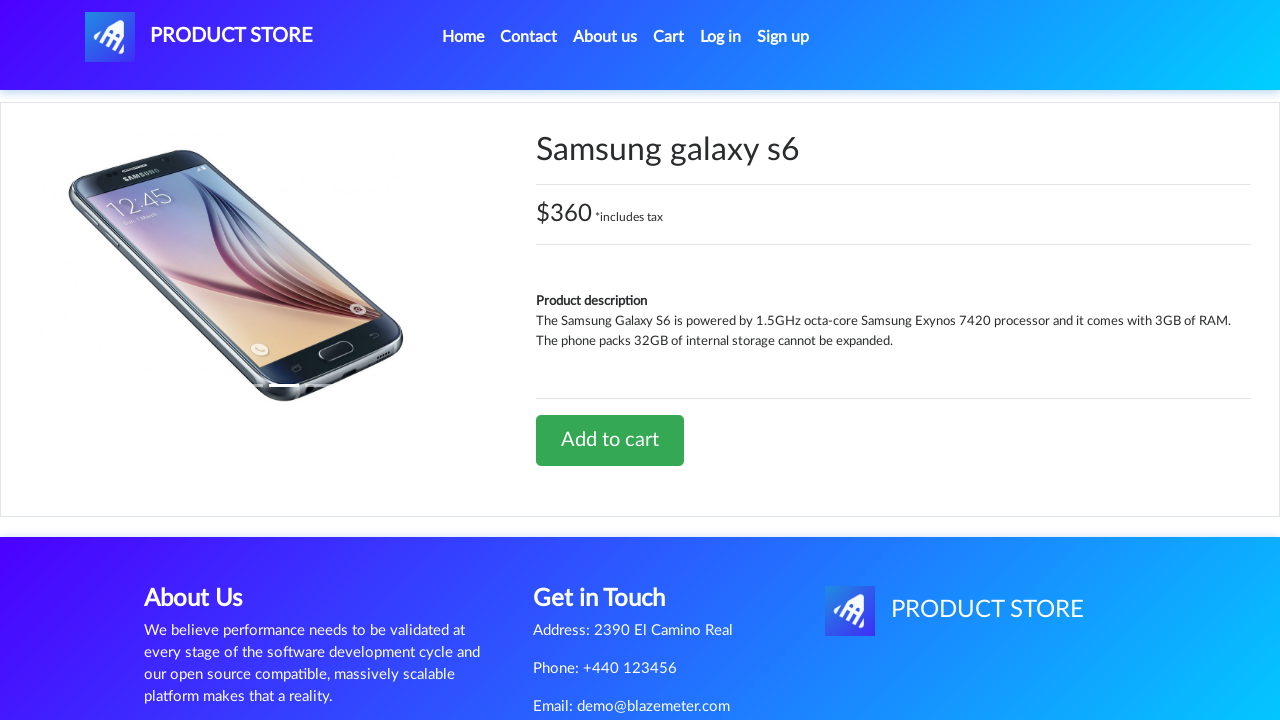

Verified product title is 'Samsung galaxy s6'
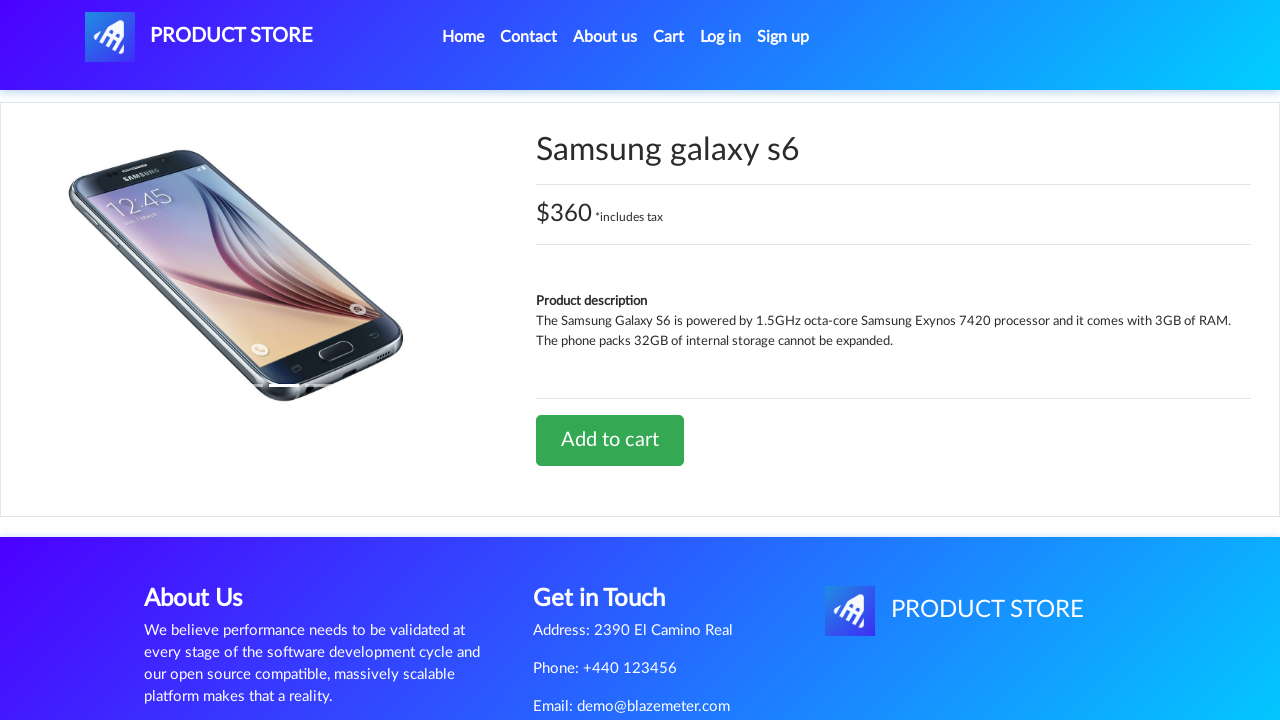

Retrieved product price: $360 *includes tax
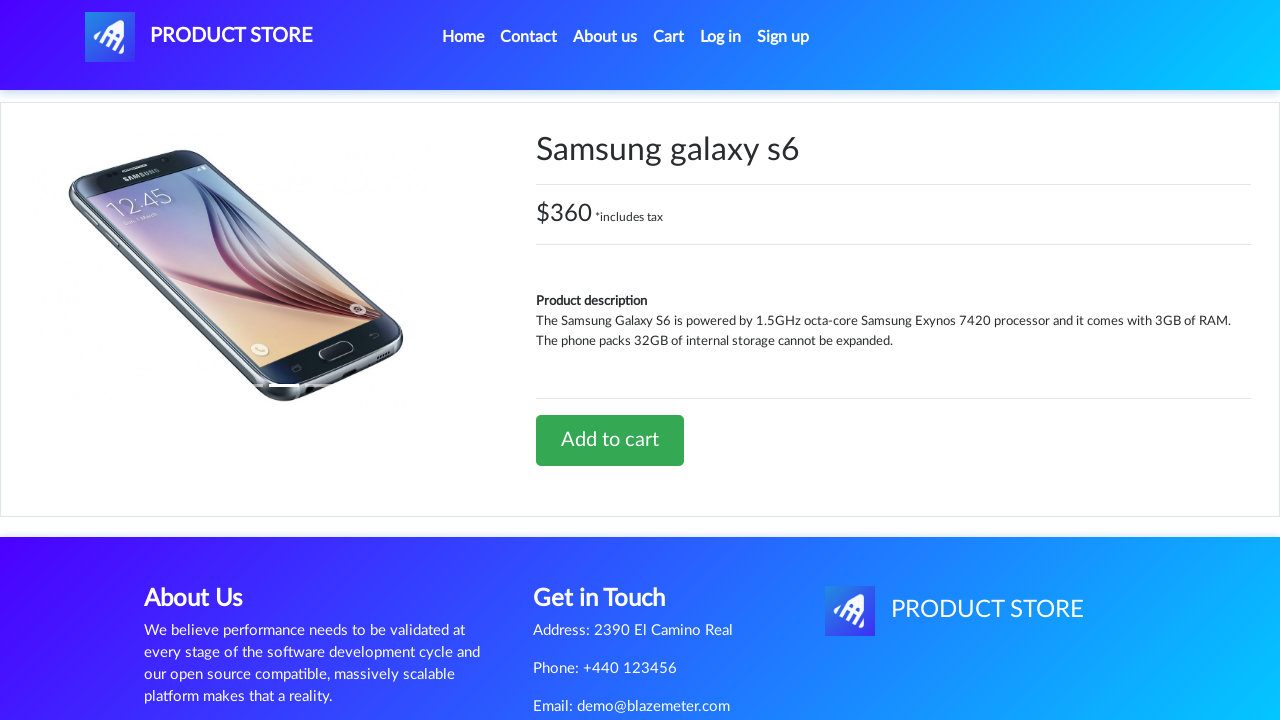

Verified product price is '$360 *includes tax'
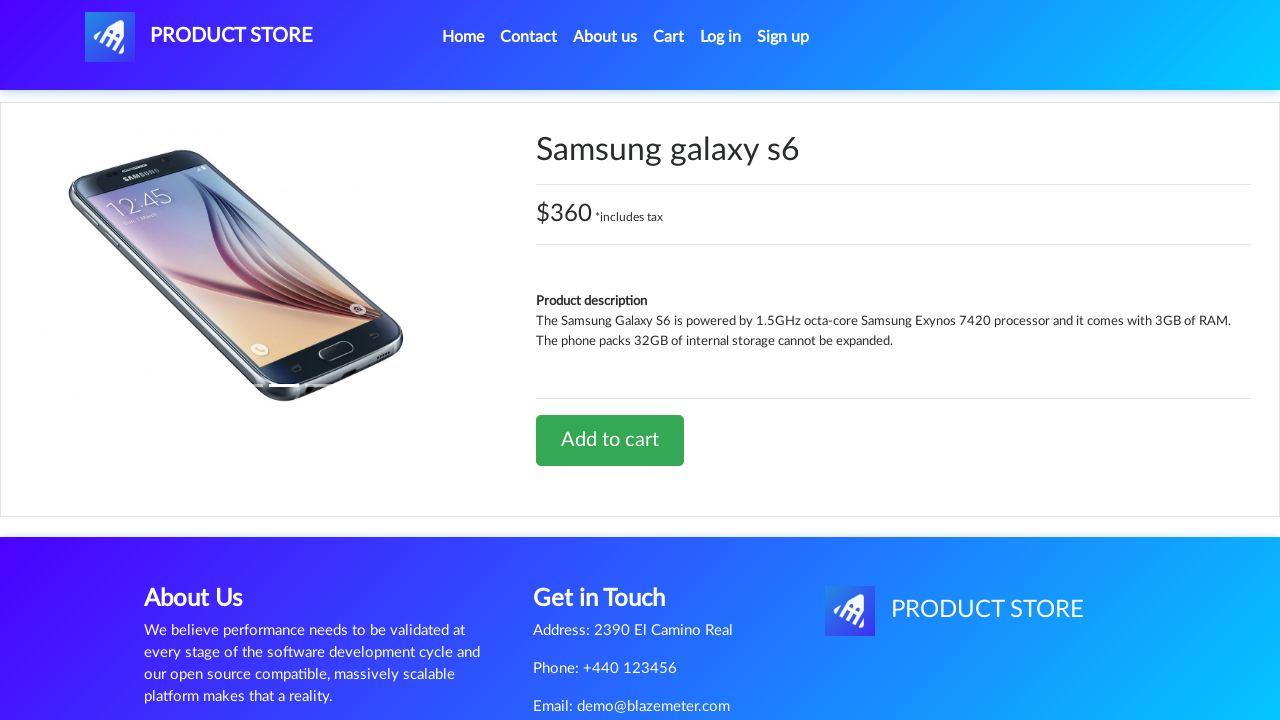

Located add to cart button
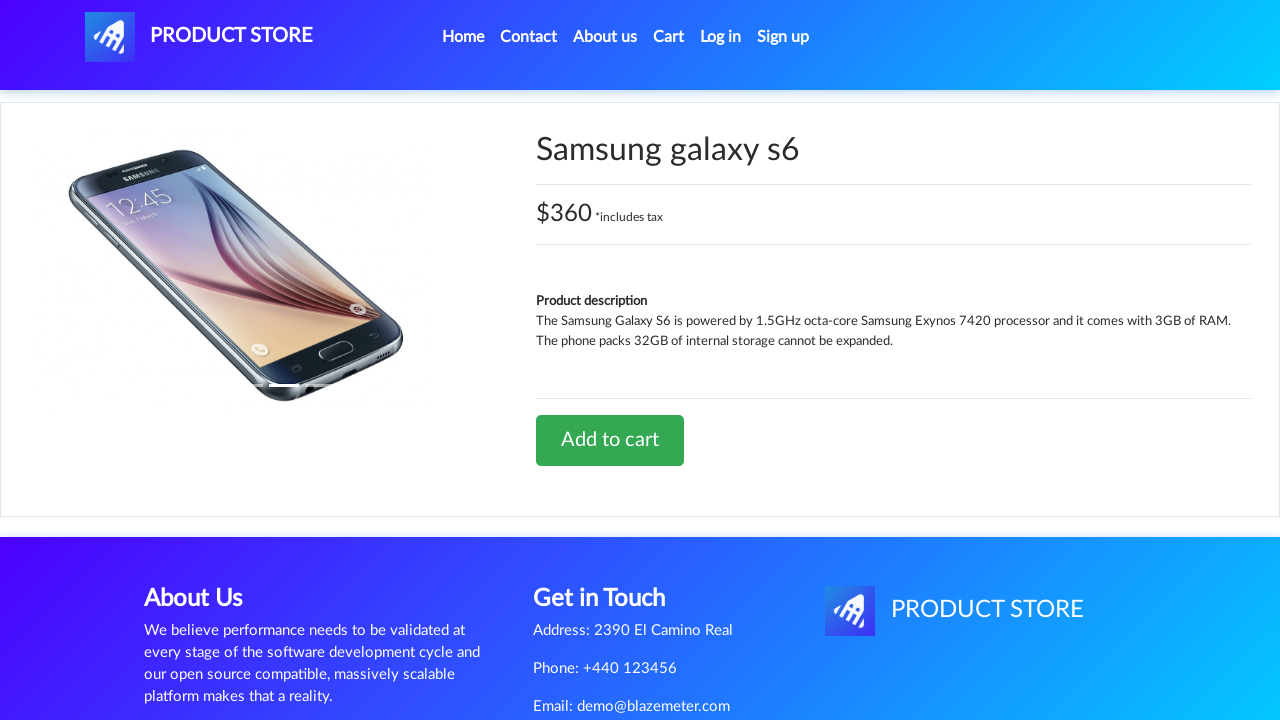

Verified add to cart button is visible
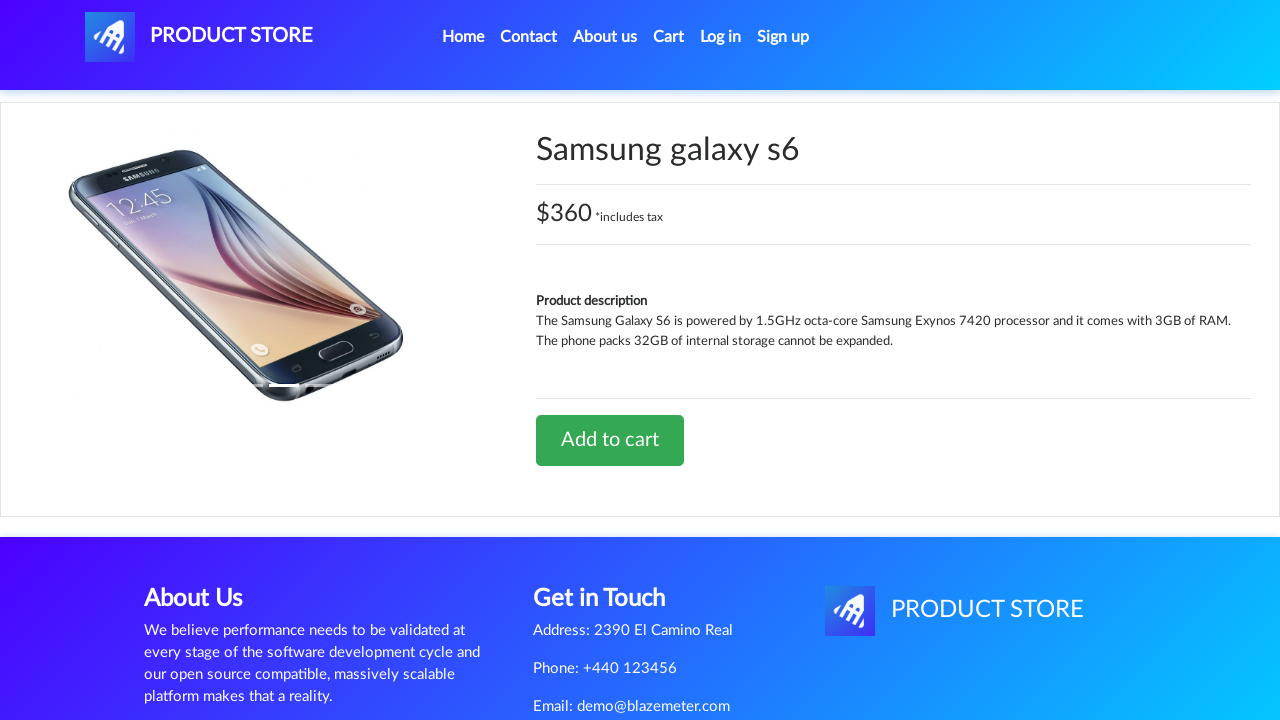

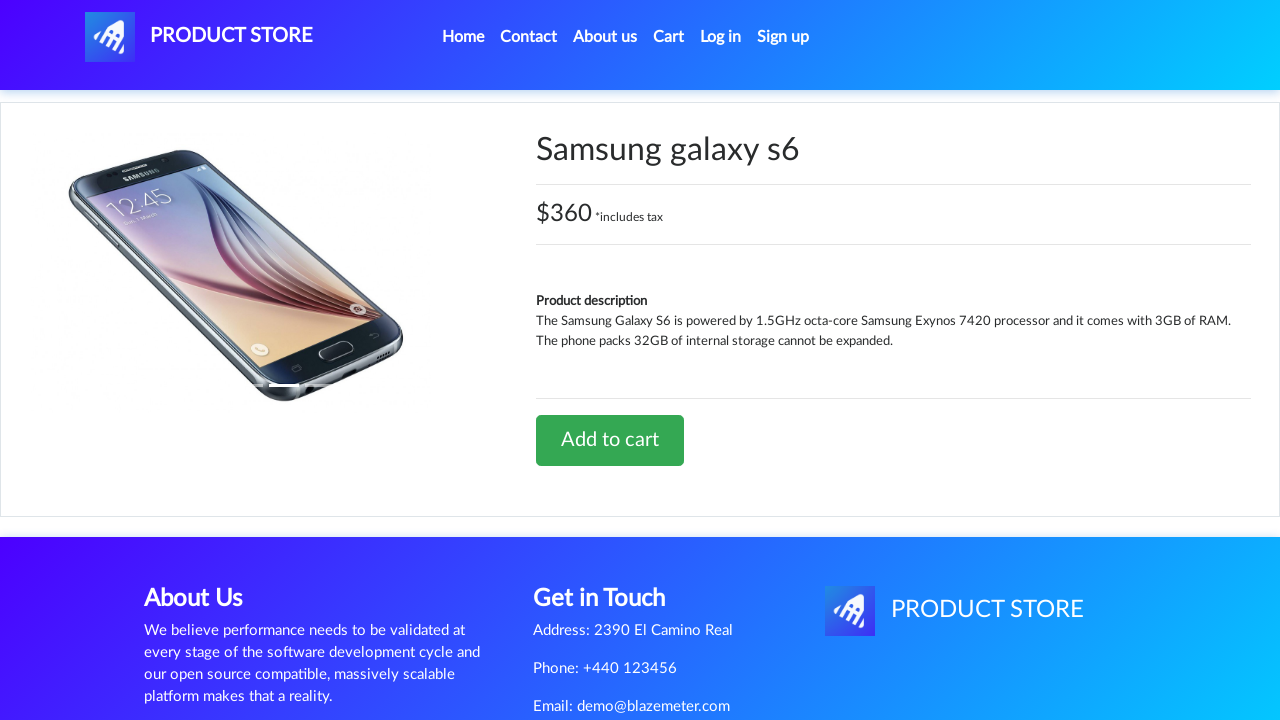